Tests JavaScript alert handling by clicking a button that triggers an alert and then accepting it

Starting URL: https://demoqa.com/alerts

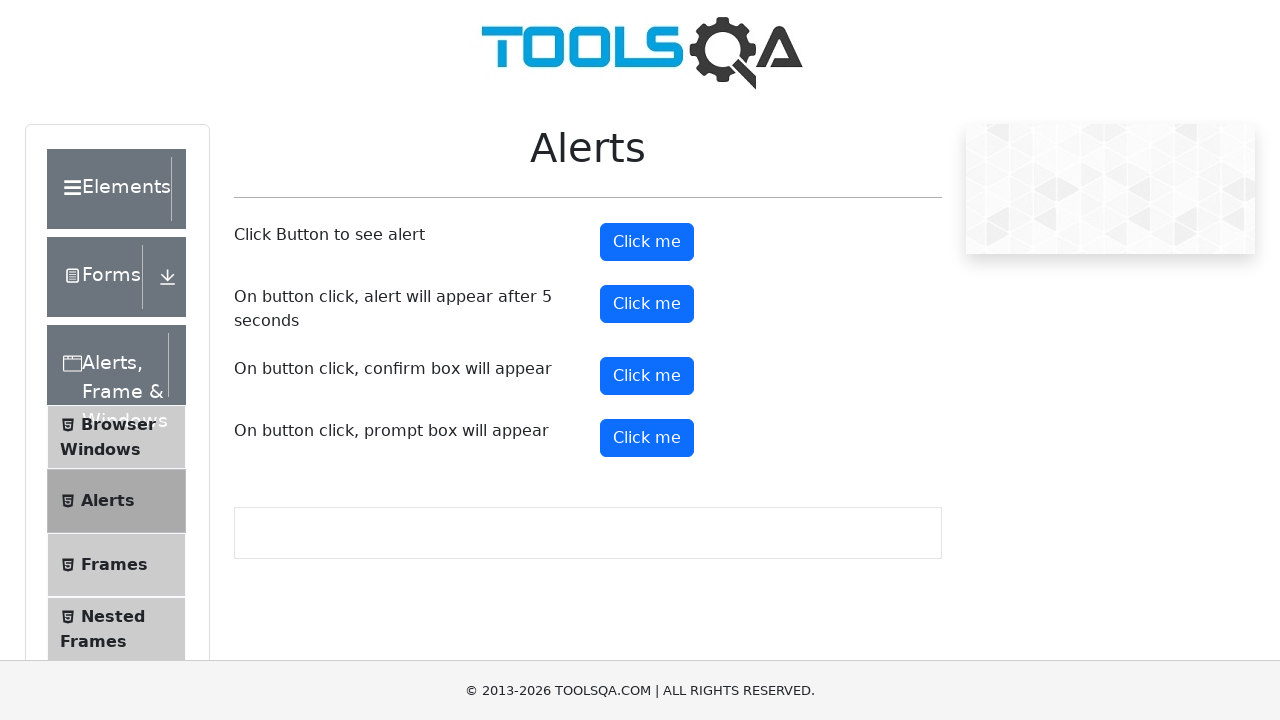

Clicked the Alert button to trigger JavaScript alert at (647, 242) on #alertButton
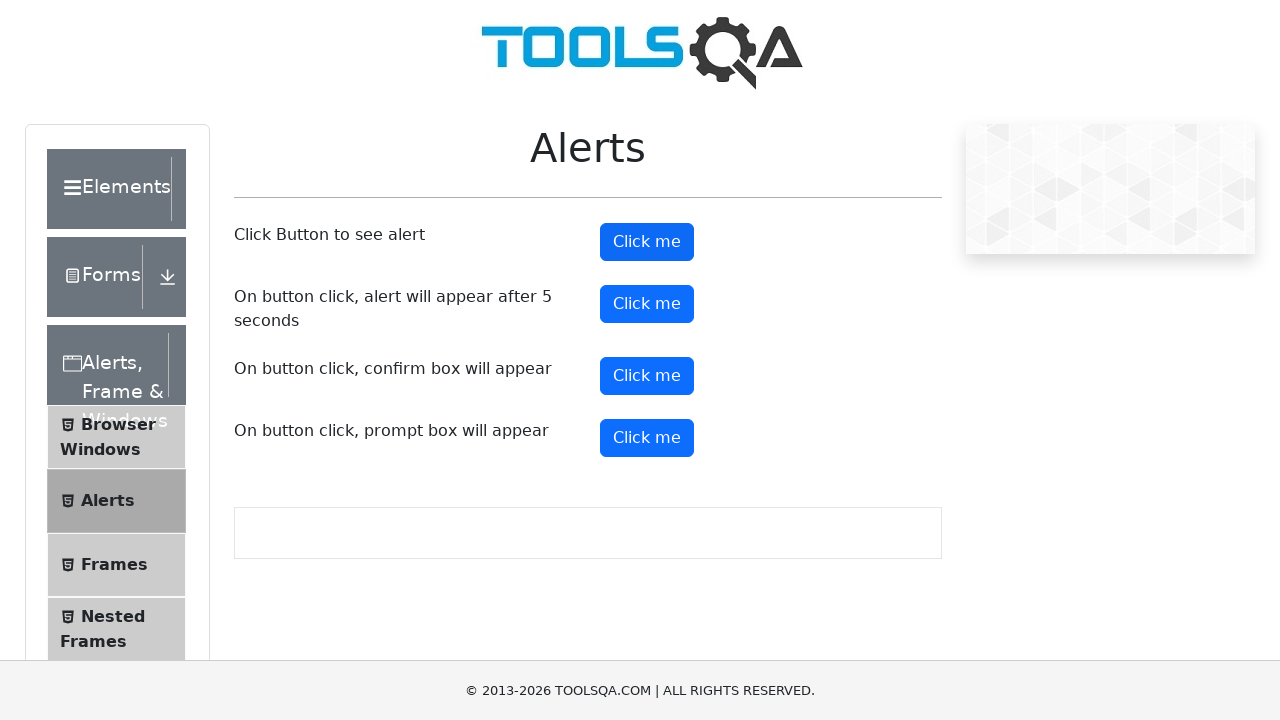

Set up dialog handler to accept alerts
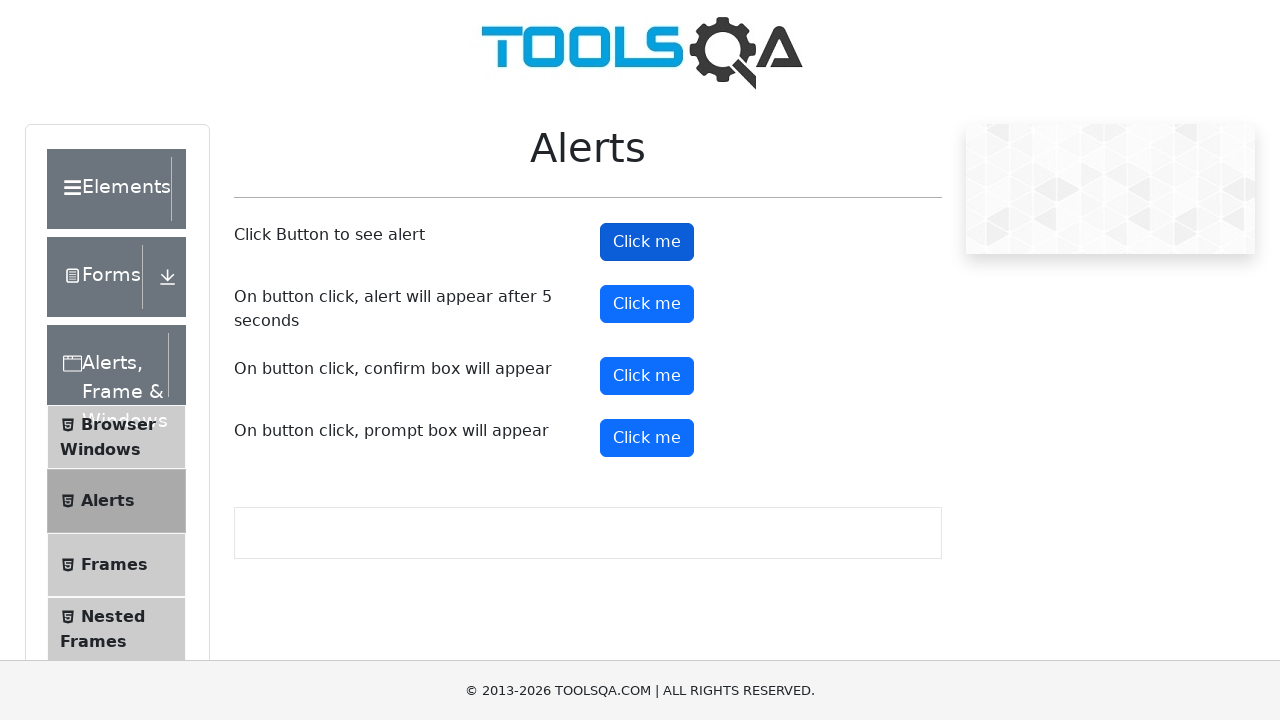

Waited 1 second for alert to be processed
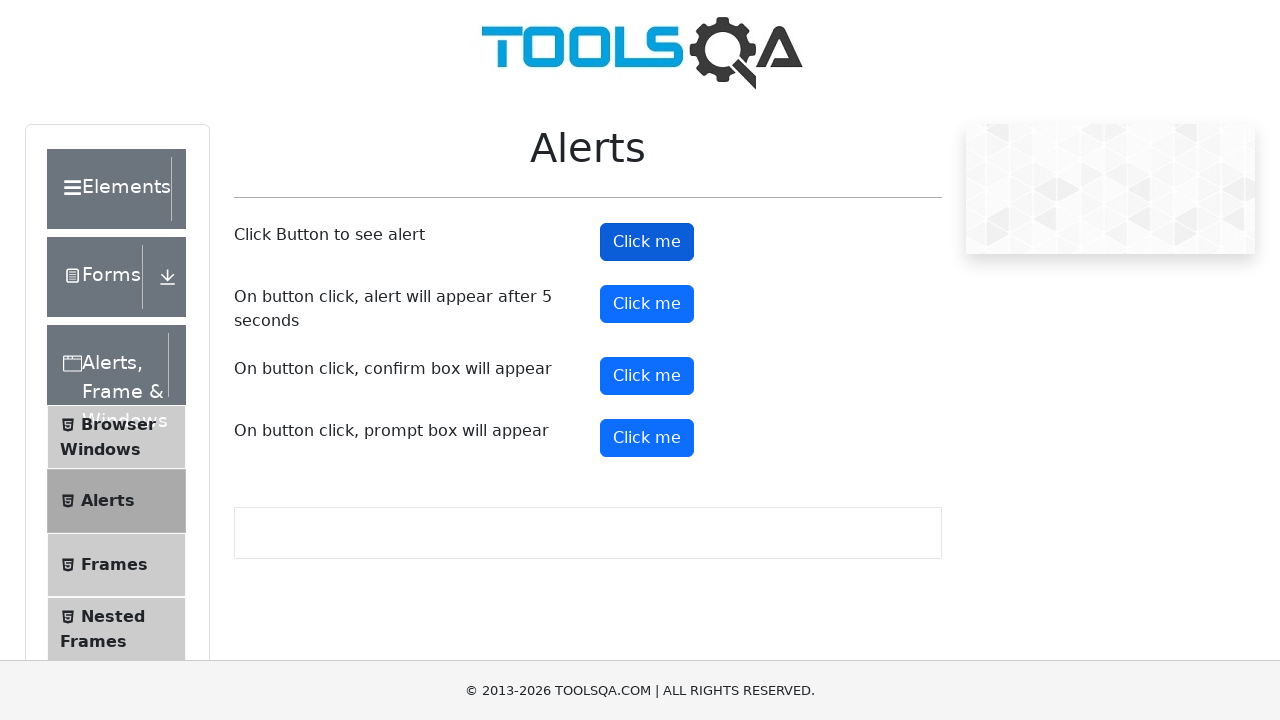

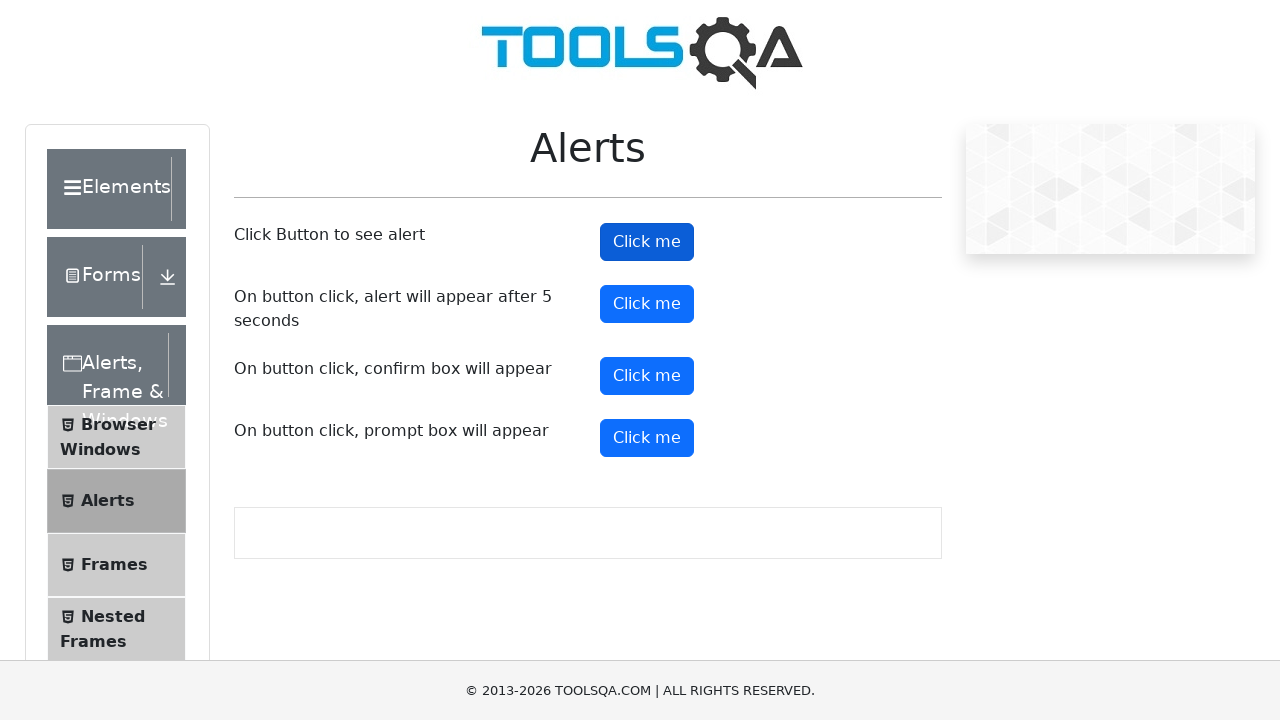